Opens the OrangeHRM login page and waits for it to load

Starting URL: https://opensource-demo.orangehrmlive.com/web/index.php/auth/login

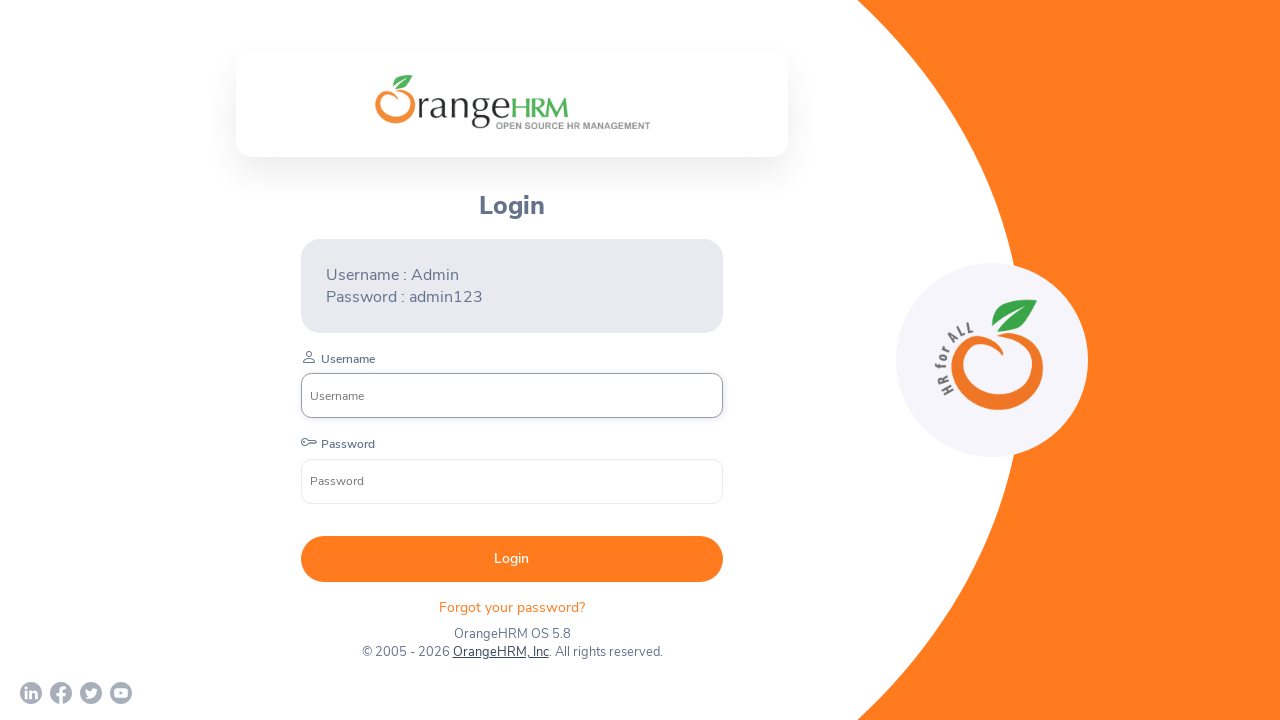

OrangeHRM login page DOM loaded
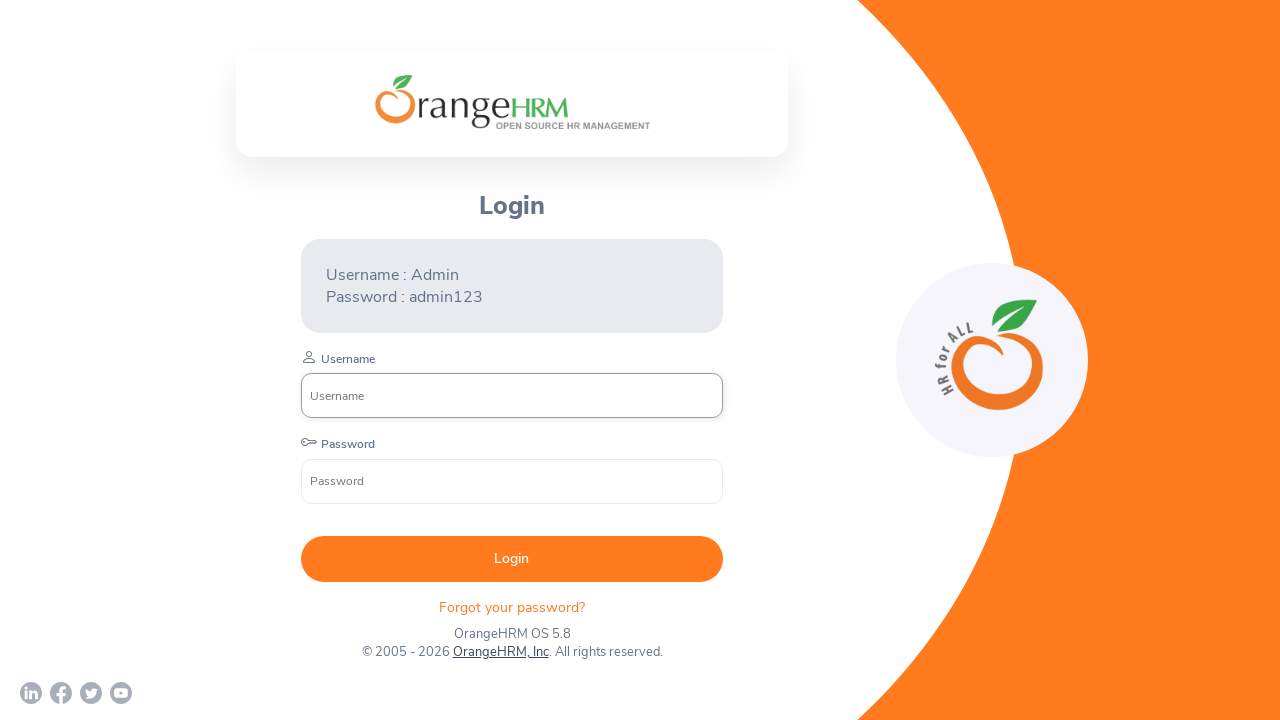

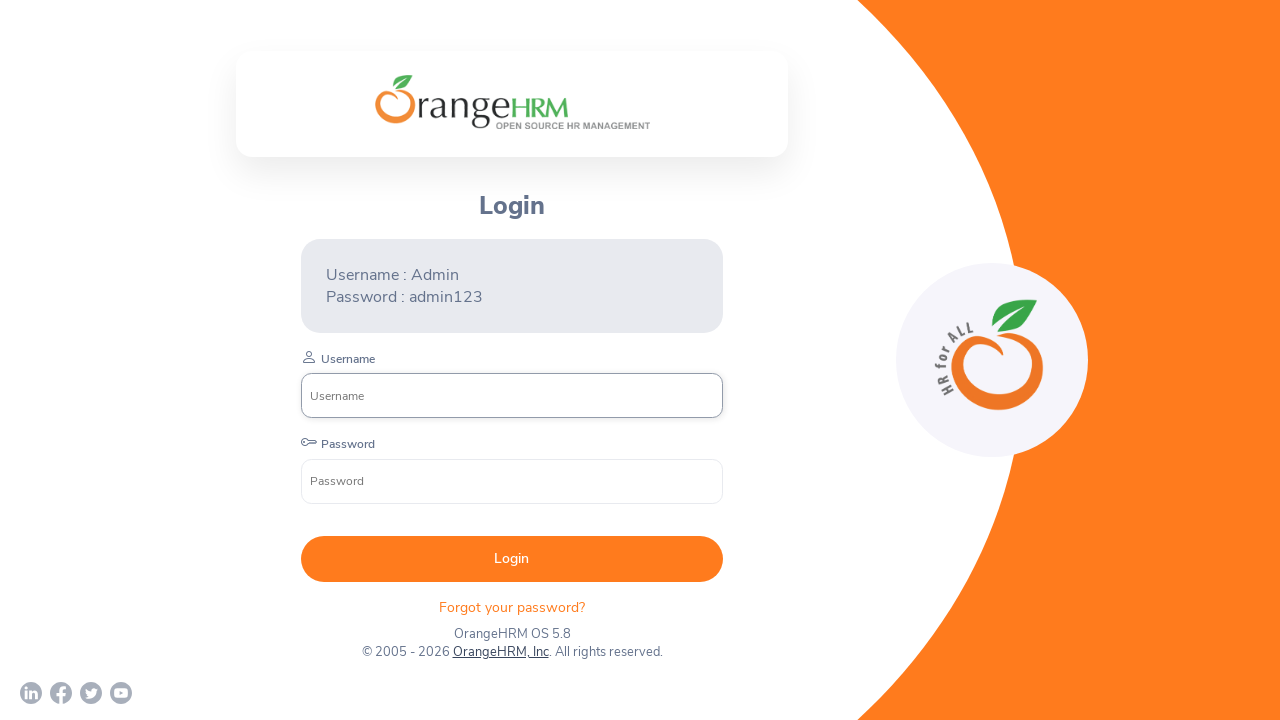